Tests table scrolling and validates that the sum of values in a column matches the displayed total amount

Starting URL: https://rahulshettyacademy.com/AutomationPractice/

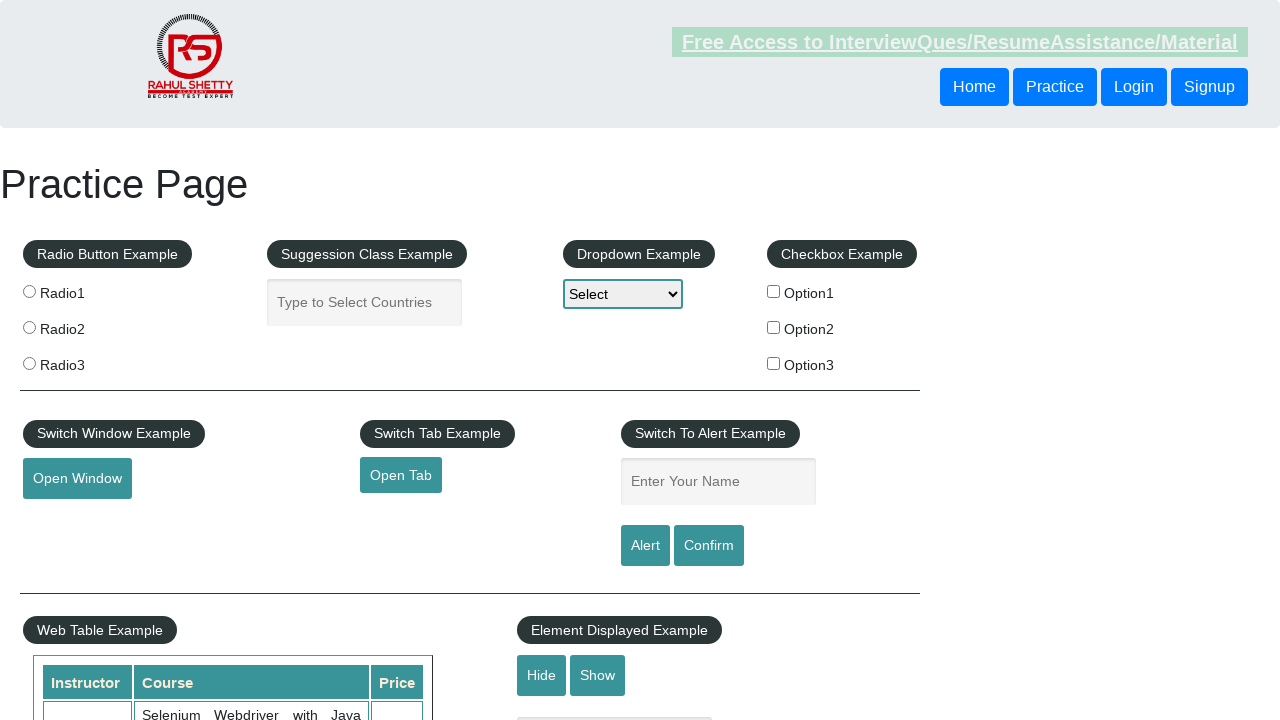

Scrolled main page down by 500px
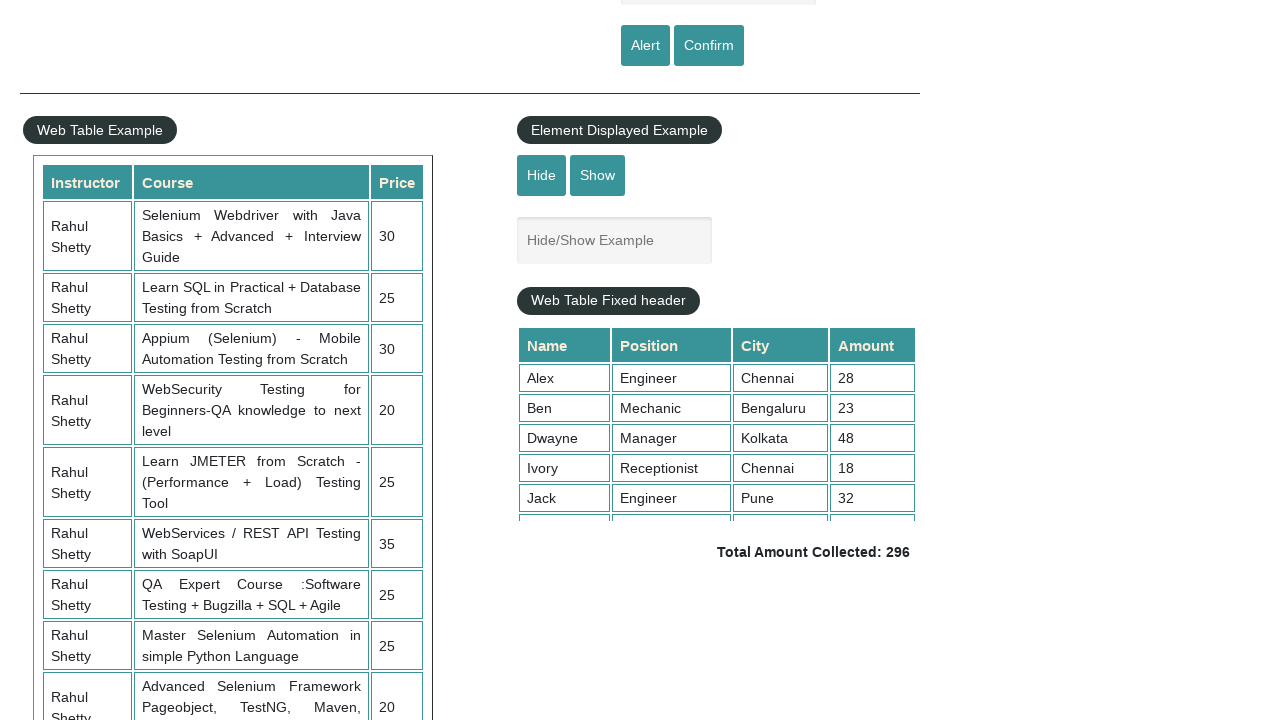

Scrolled table to bottom
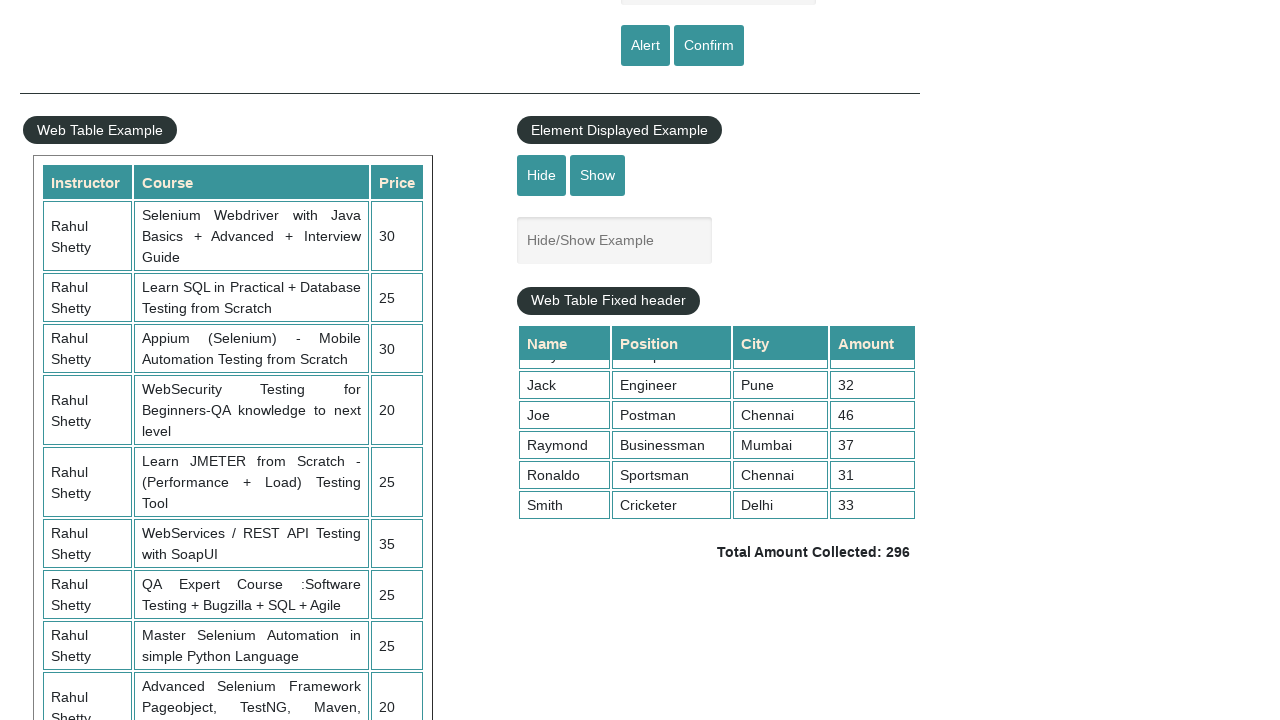

Retrieved all values from 4th column of table
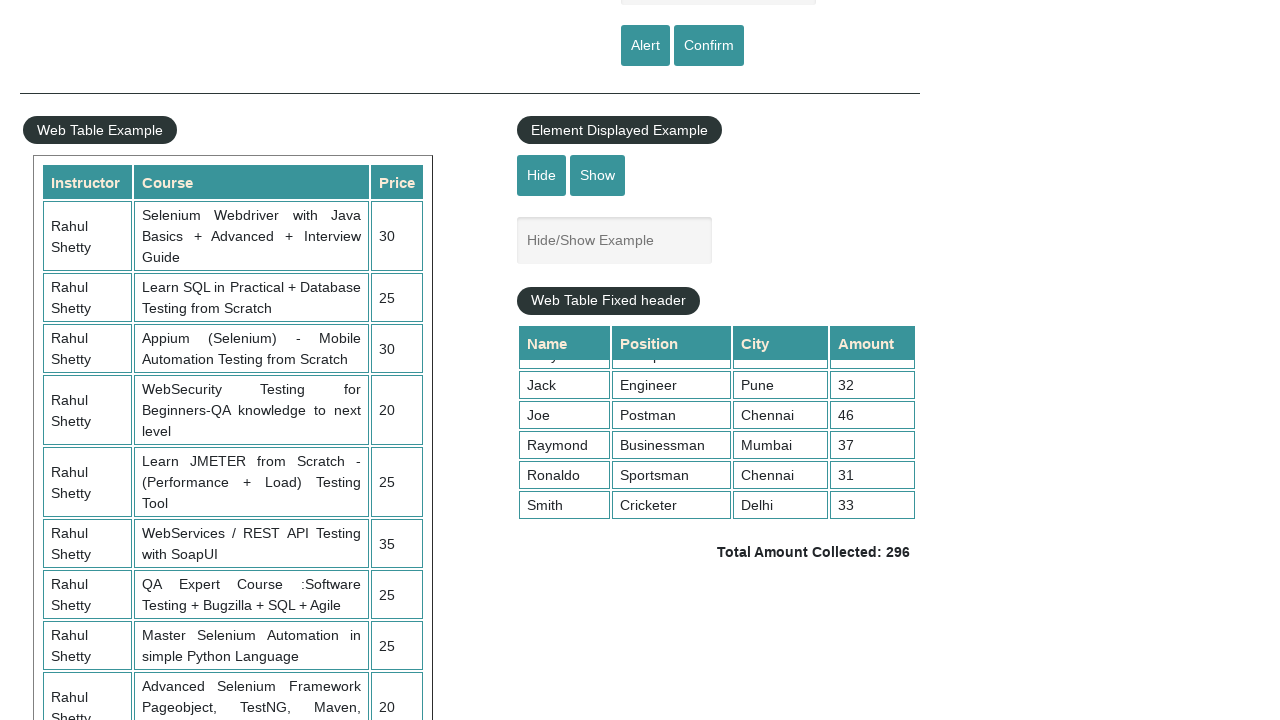

Calculated sum of column values: 296
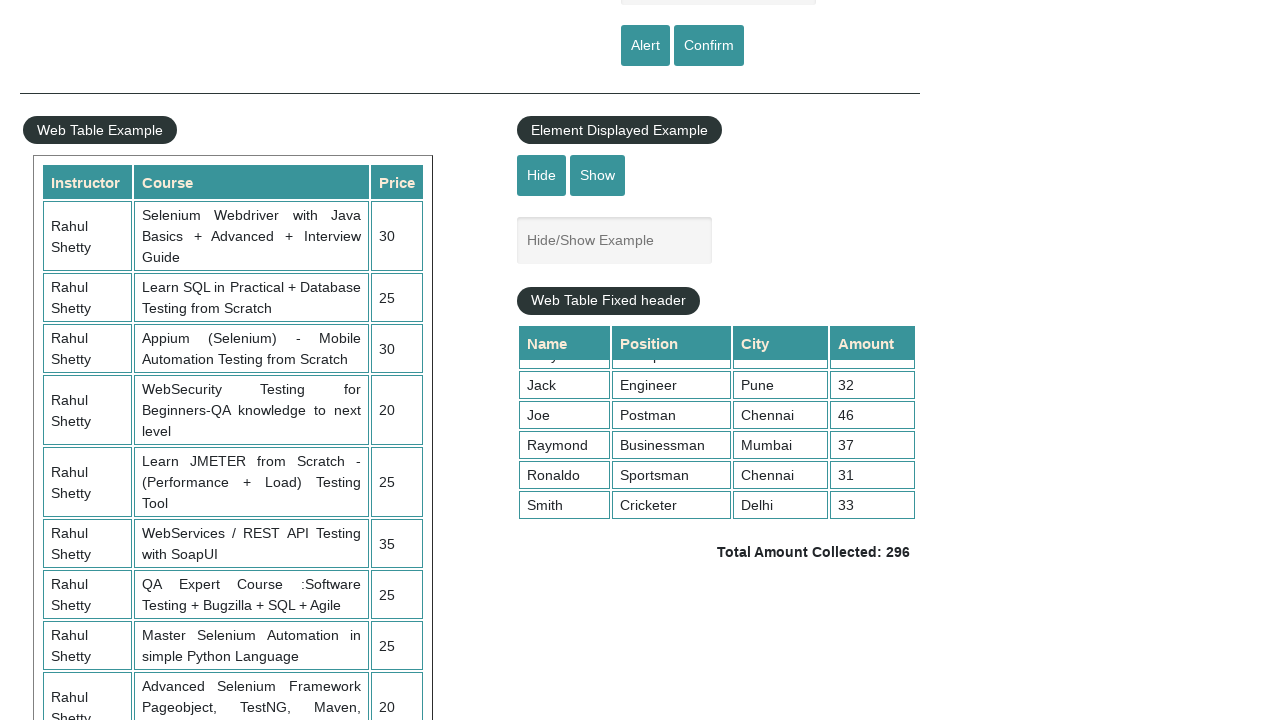

Retrieved displayed total amount text
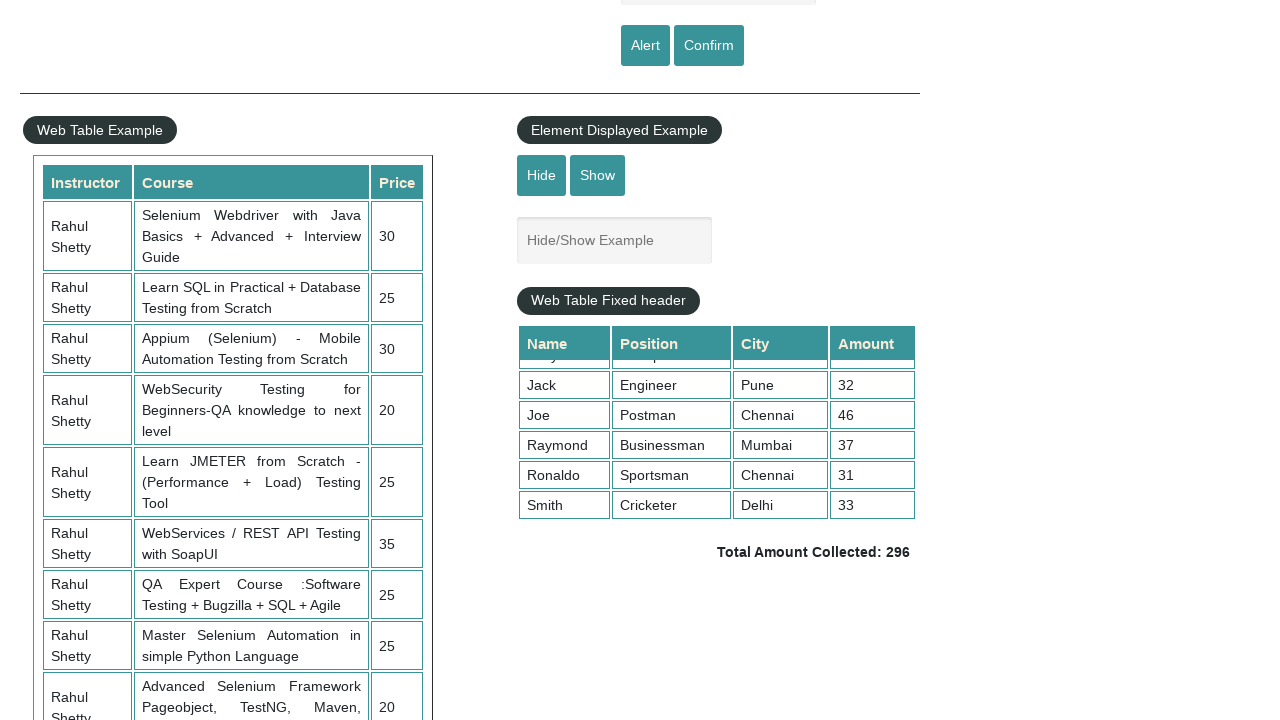

Parsed displayed total: 296
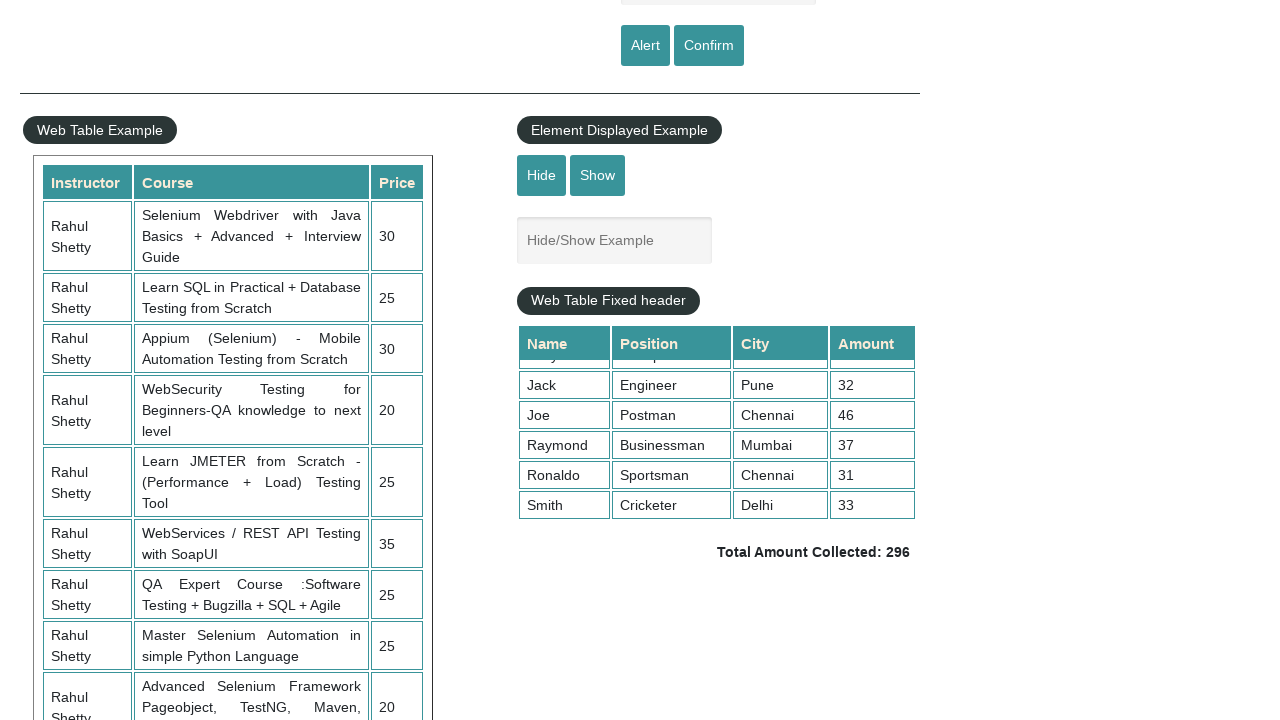

Assertion passed: column sum (296) matches displayed total (296)
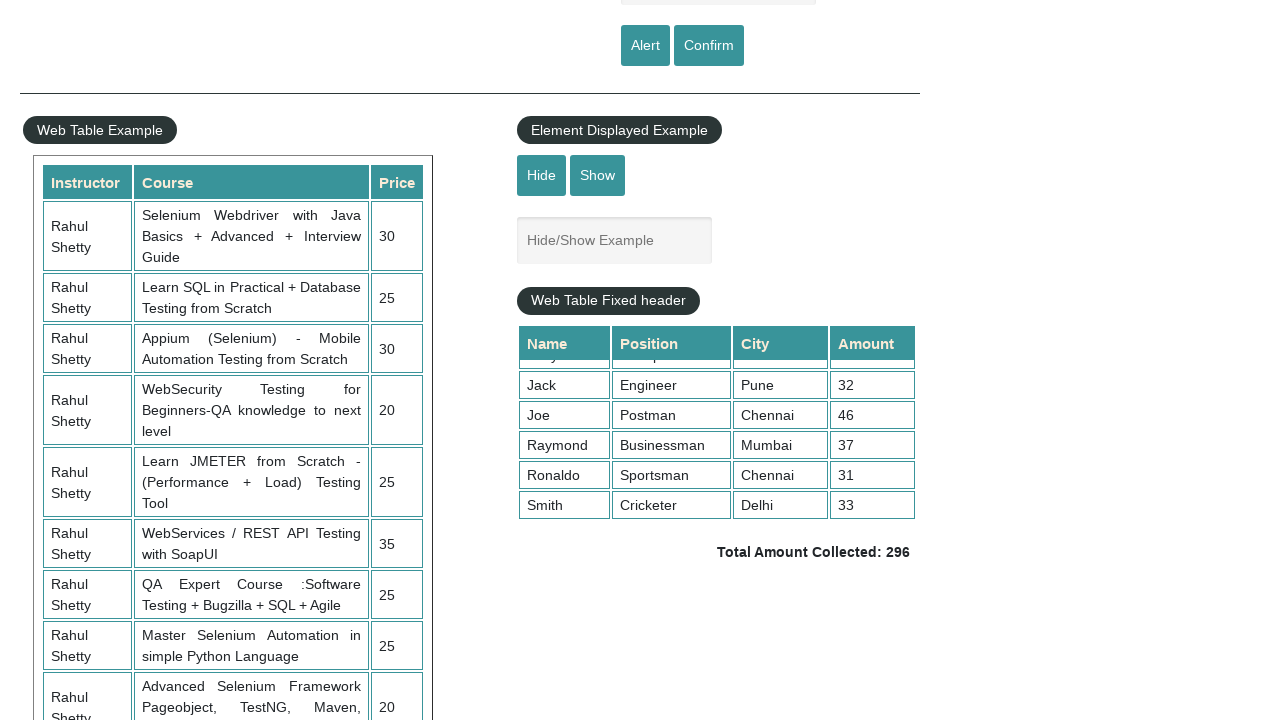

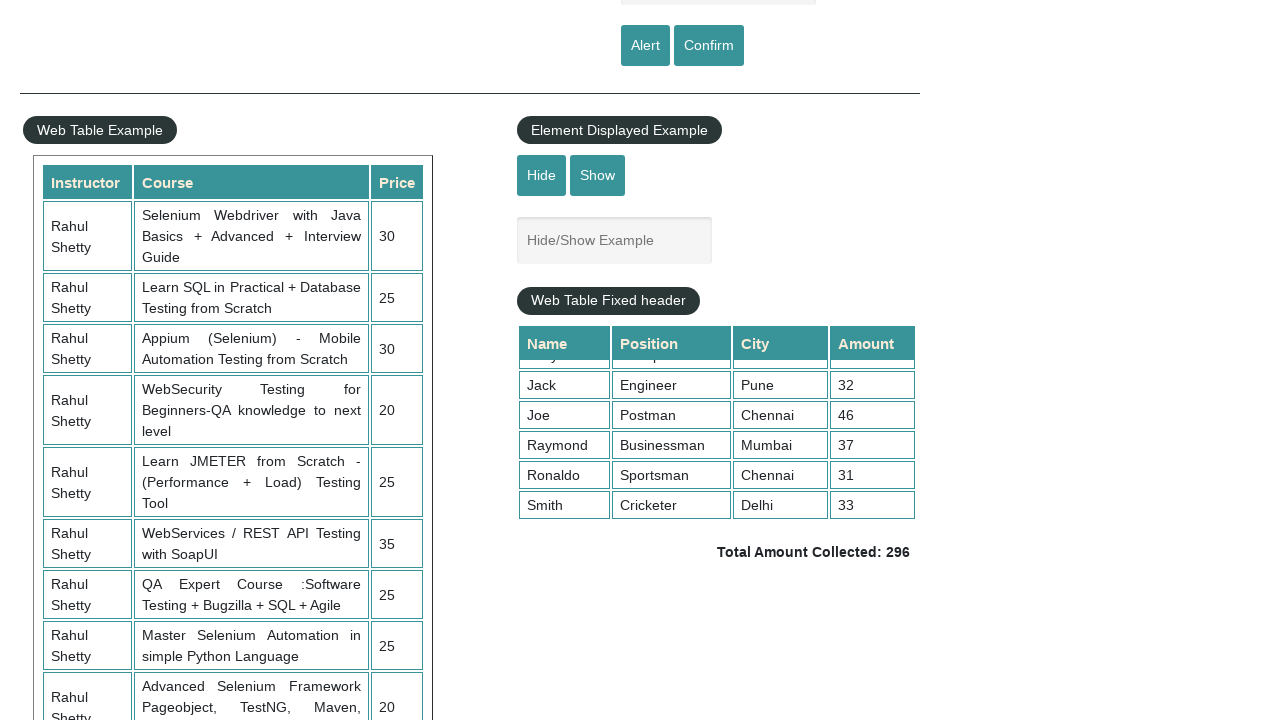